Tests that the browser back button works correctly with todo filters

Starting URL: https://demo.playwright.dev/todomvc

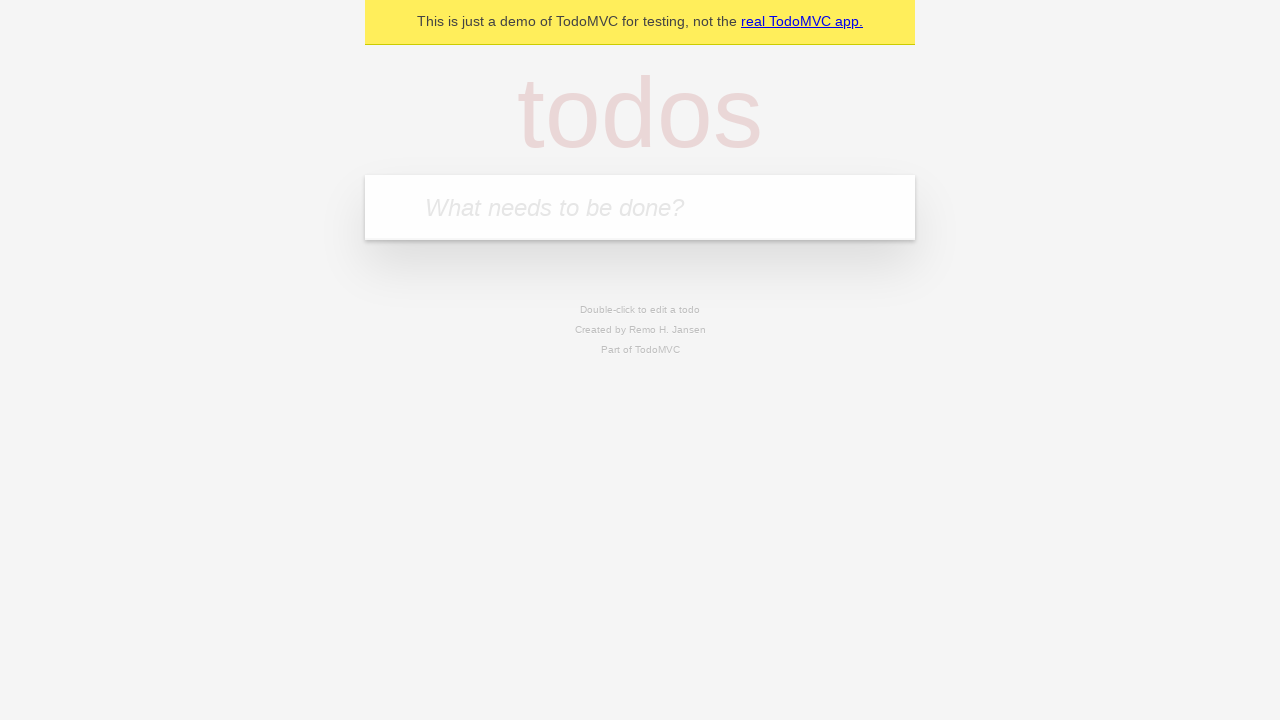

Filled todo input with 'buy some cheese' on internal:attr=[placeholder="What needs to be done?"i]
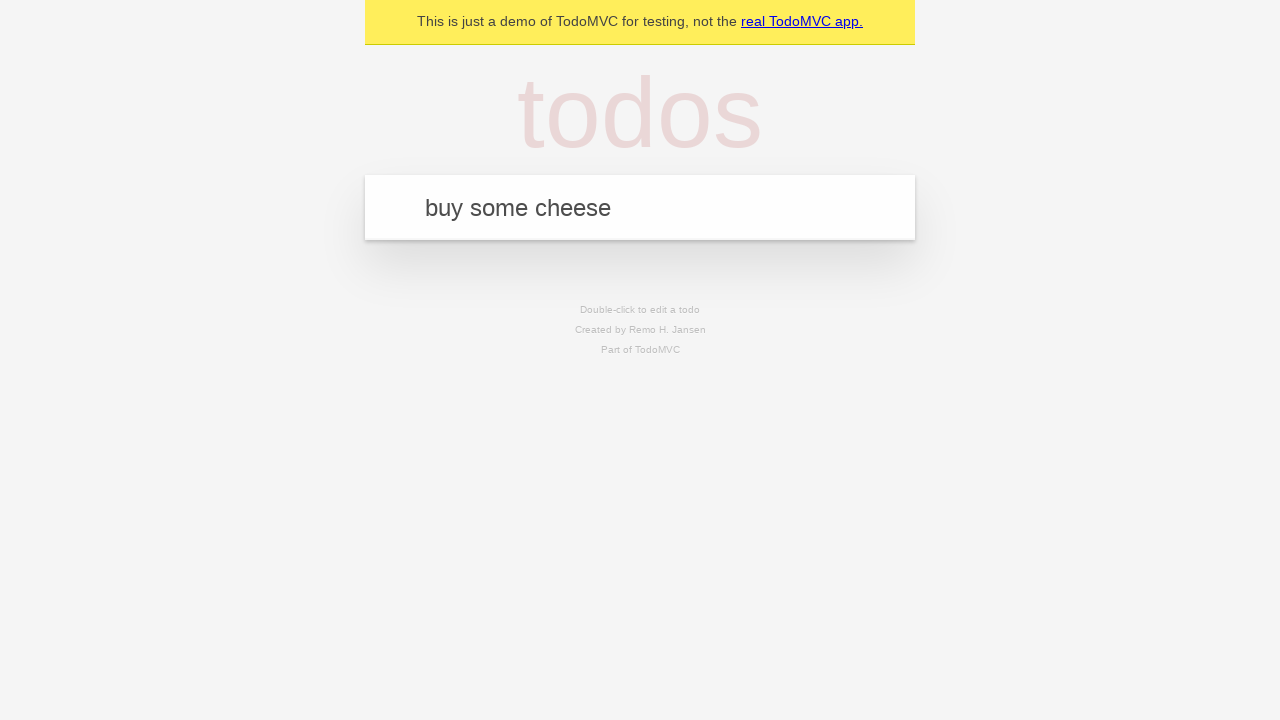

Pressed Enter to add first todo on internal:attr=[placeholder="What needs to be done?"i]
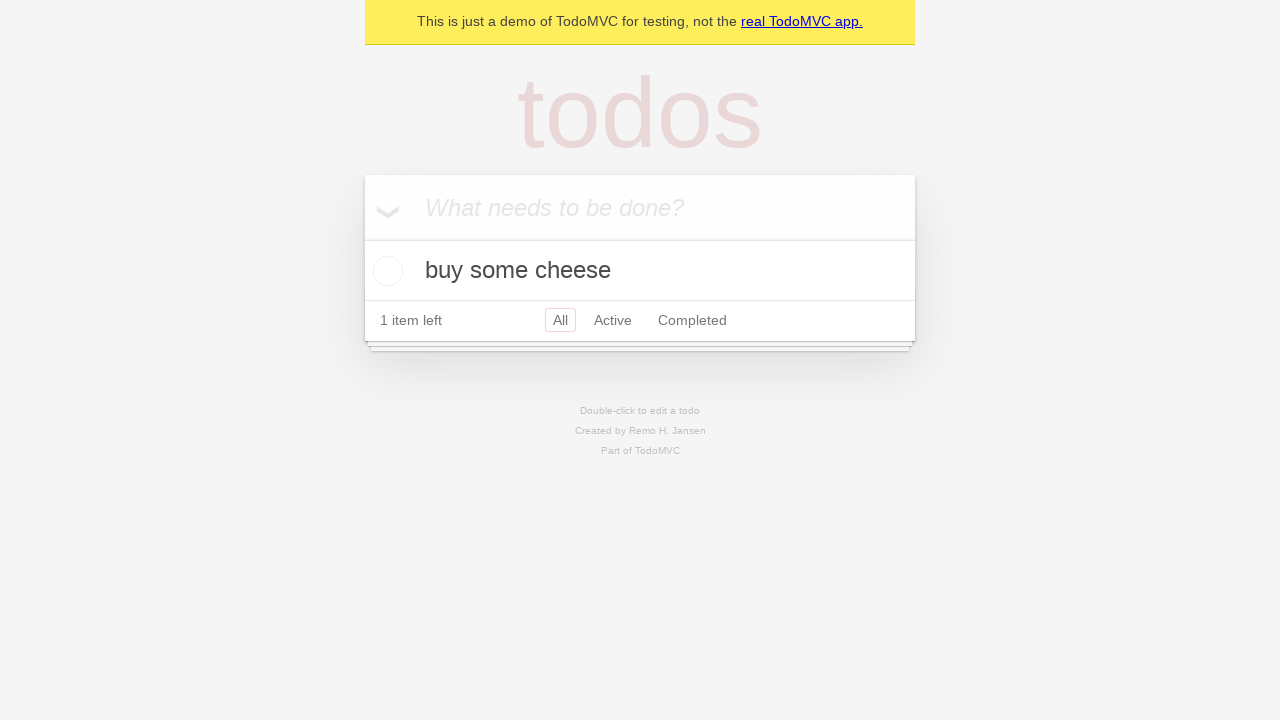

Filled todo input with 'feed the cat' on internal:attr=[placeholder="What needs to be done?"i]
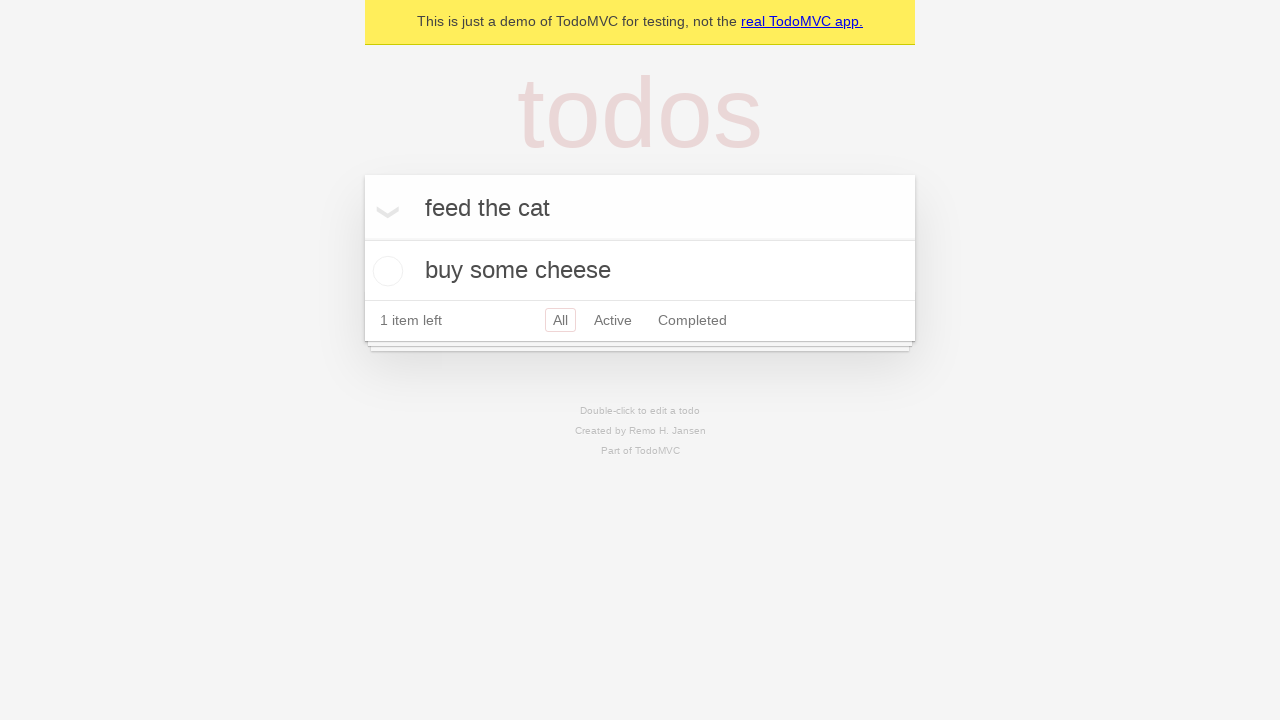

Pressed Enter to add second todo on internal:attr=[placeholder="What needs to be done?"i]
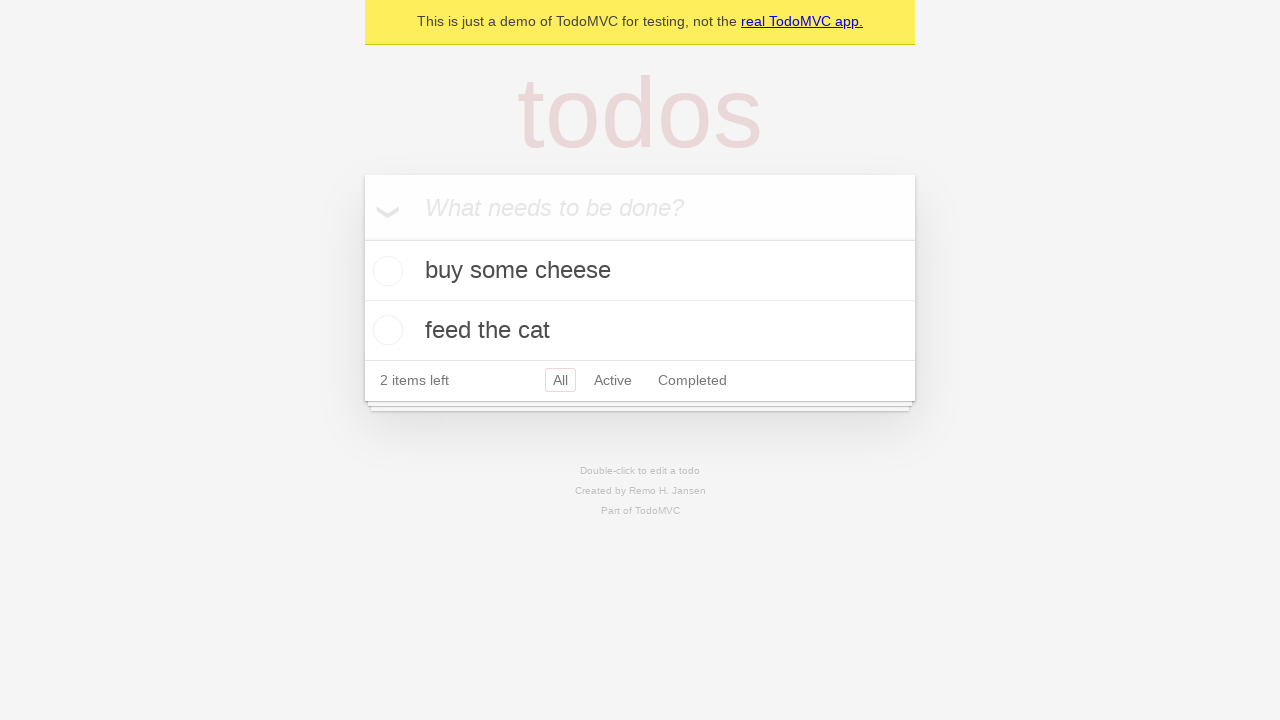

Filled todo input with 'book a doctors appointment' on internal:attr=[placeholder="What needs to be done?"i]
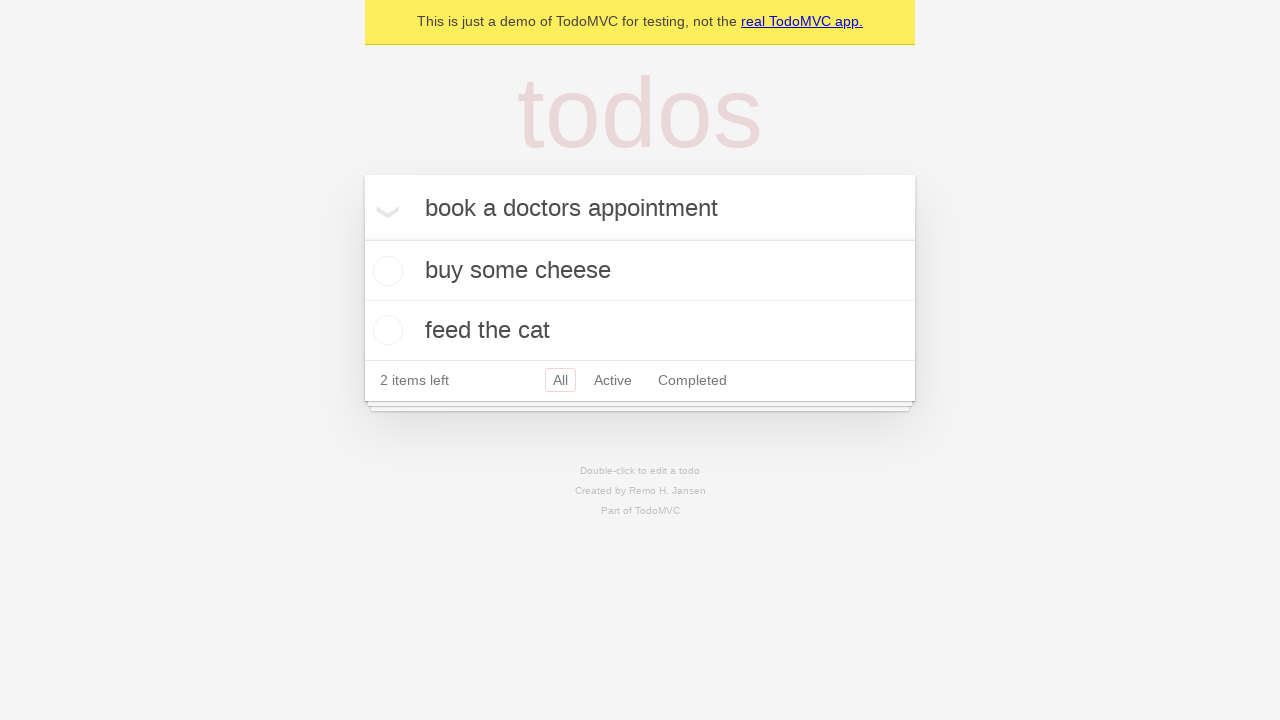

Pressed Enter to add third todo on internal:attr=[placeholder="What needs to be done?"i]
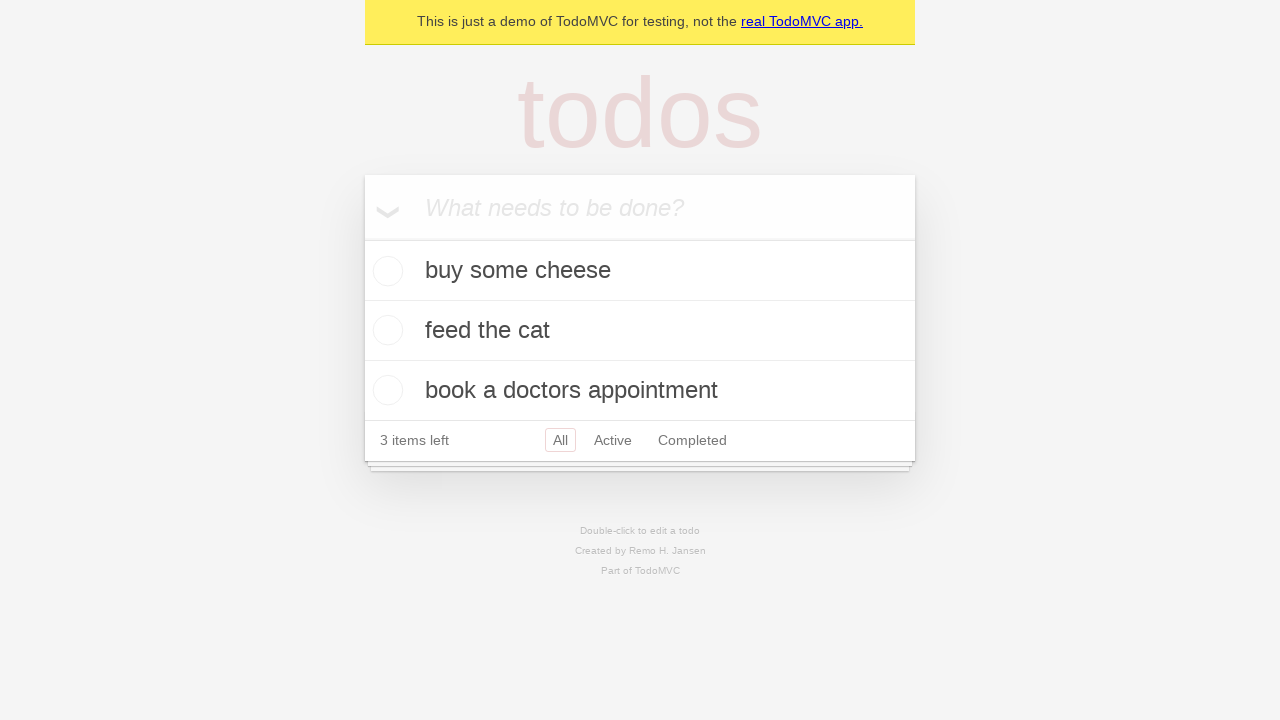

Checked second todo item at (385, 330) on internal:testid=[data-testid="todo-item"s] >> nth=1 >> internal:role=checkbox
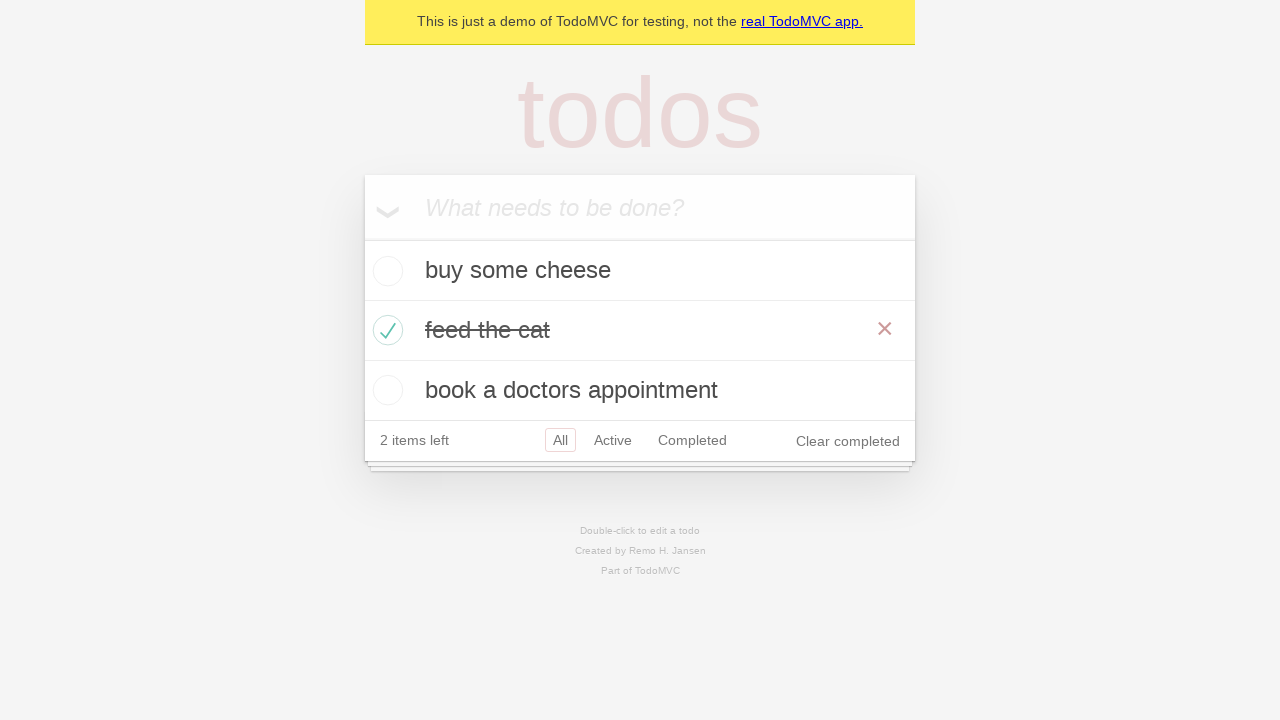

Clicked 'All' filter at (560, 440) on internal:role=link[name="All"i]
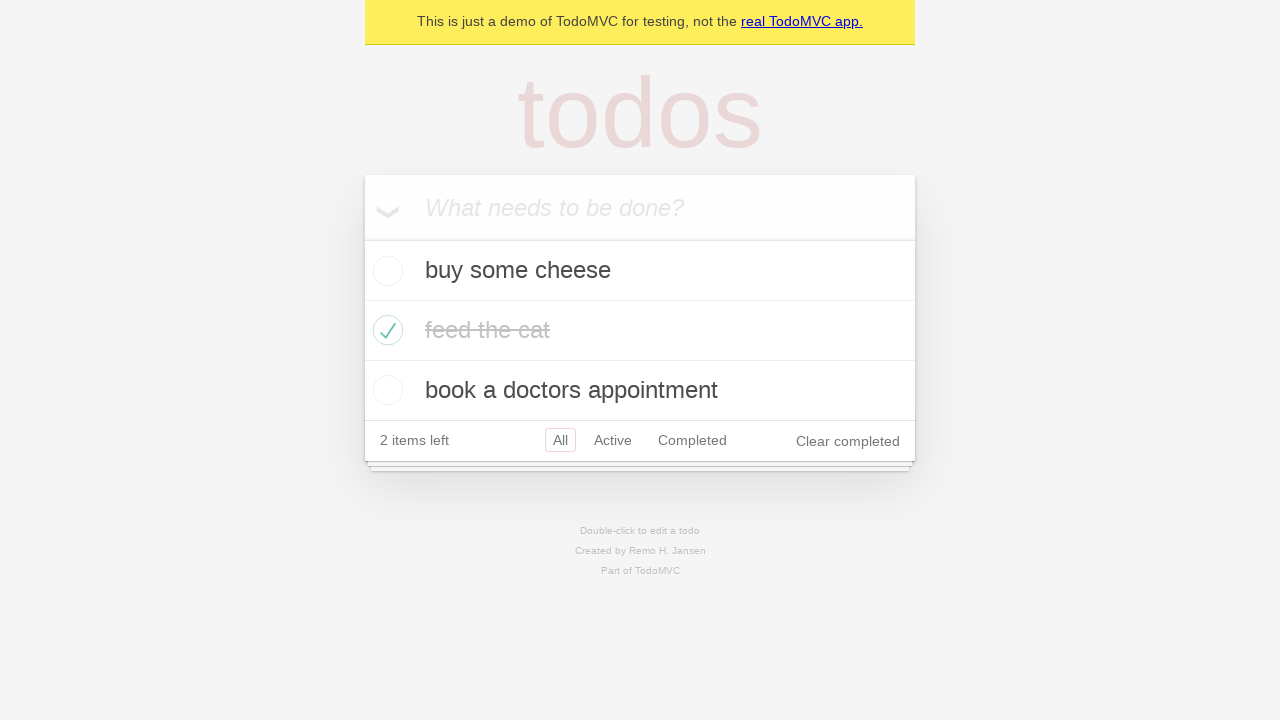

Clicked 'Active' filter at (613, 440) on internal:role=link[name="Active"i]
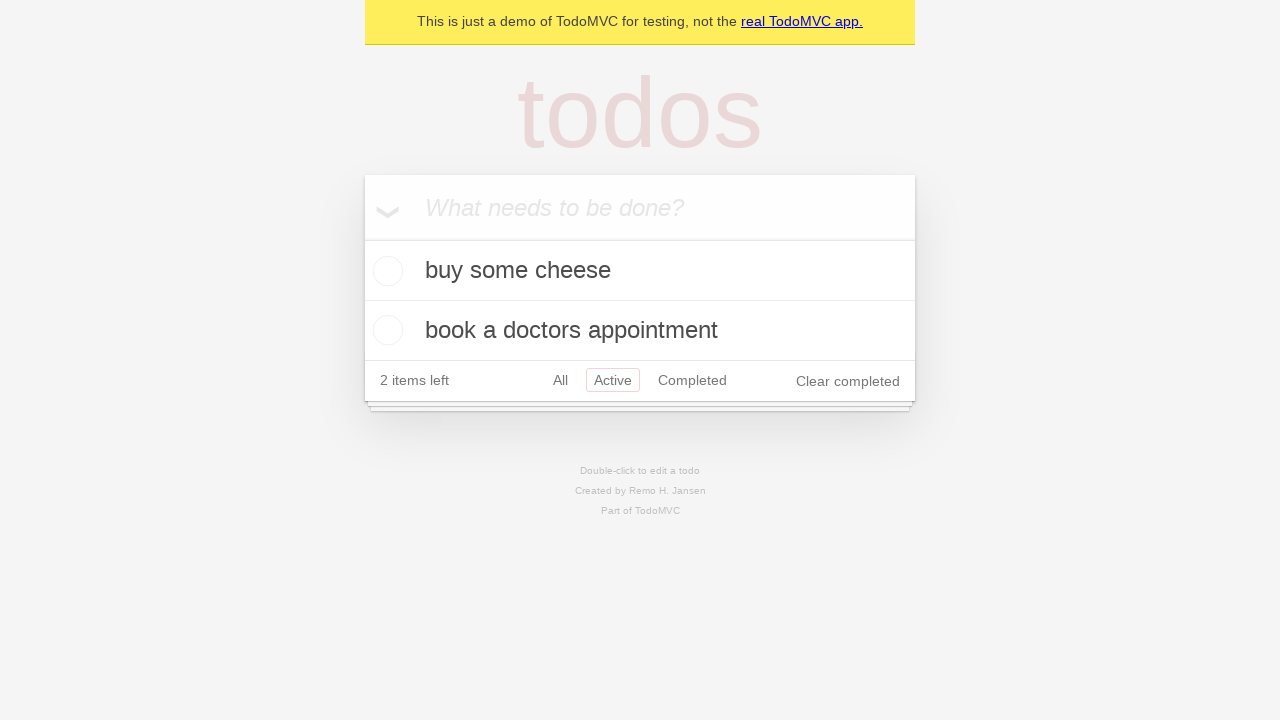

Clicked 'Completed' filter at (692, 380) on internal:role=link[name="Completed"i]
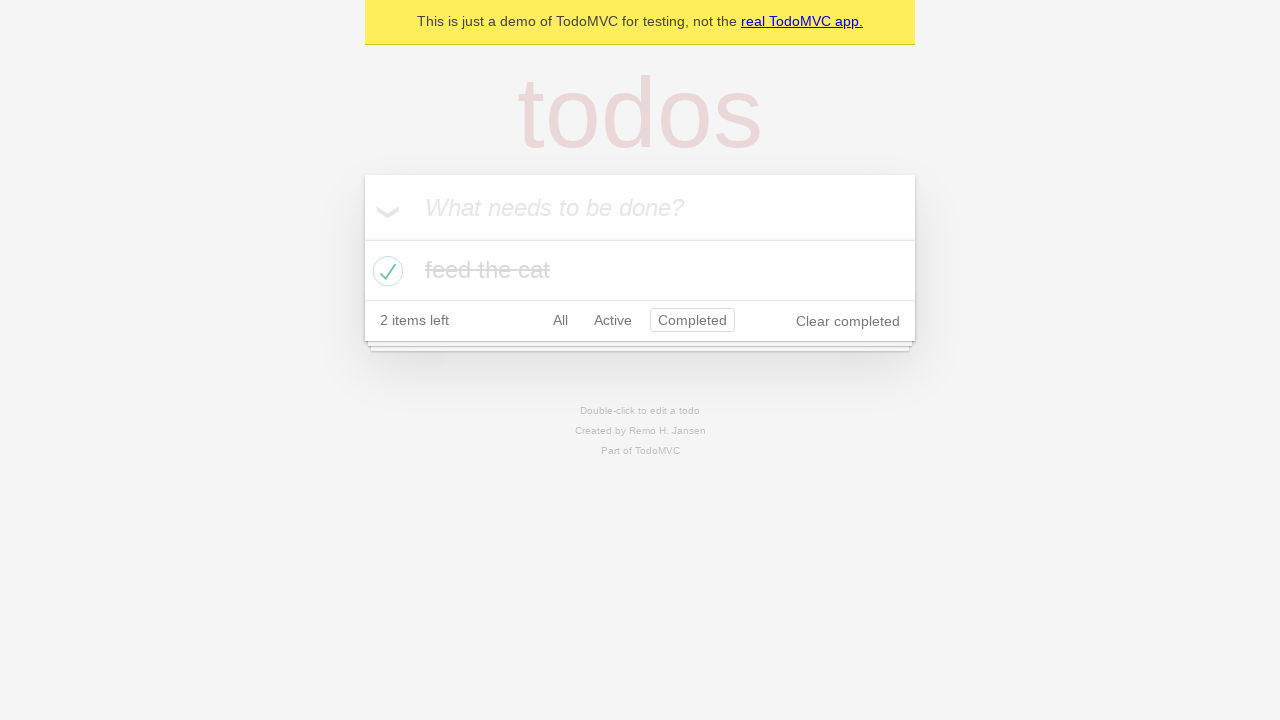

Navigated back from Completed filter to Active filter
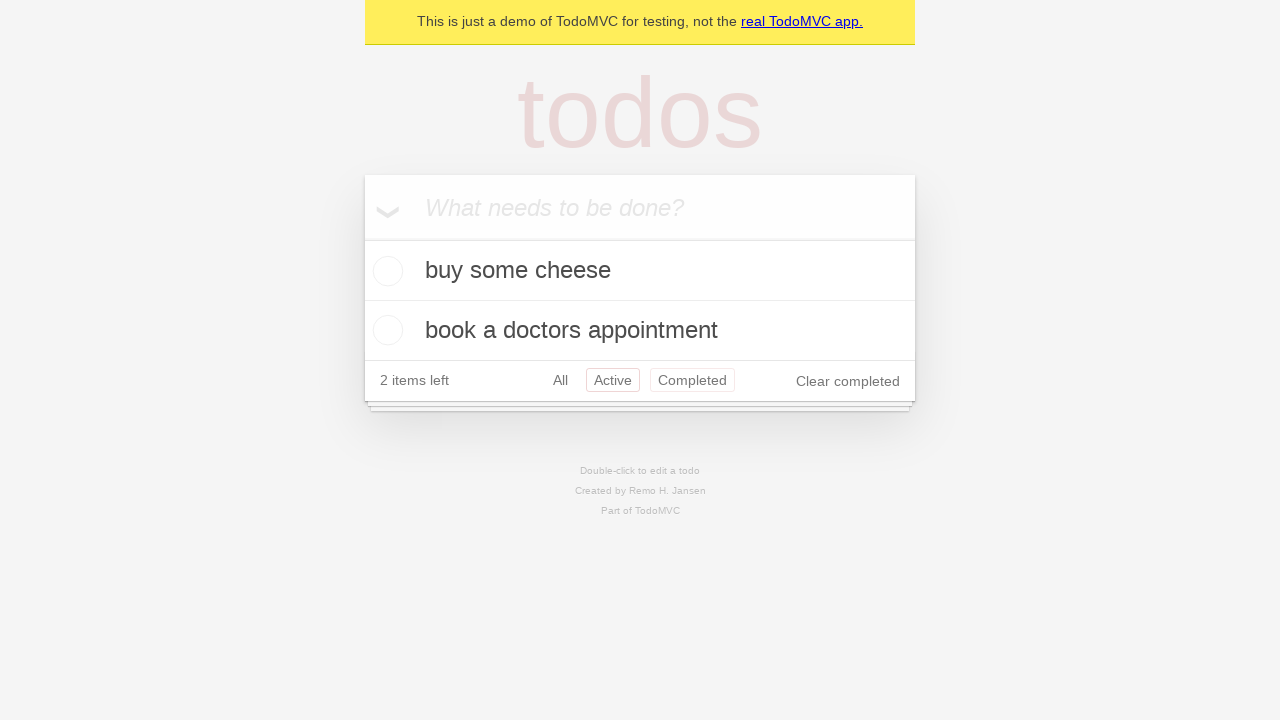

Navigated back from Active filter to All filter
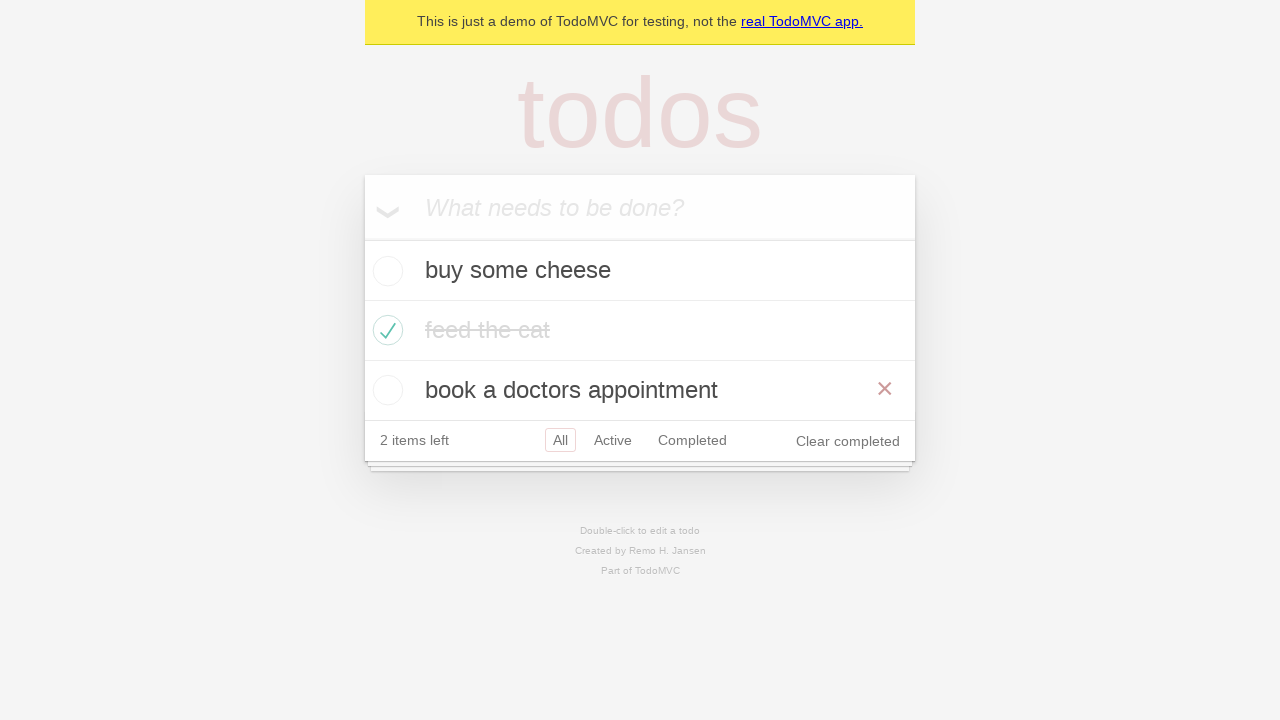

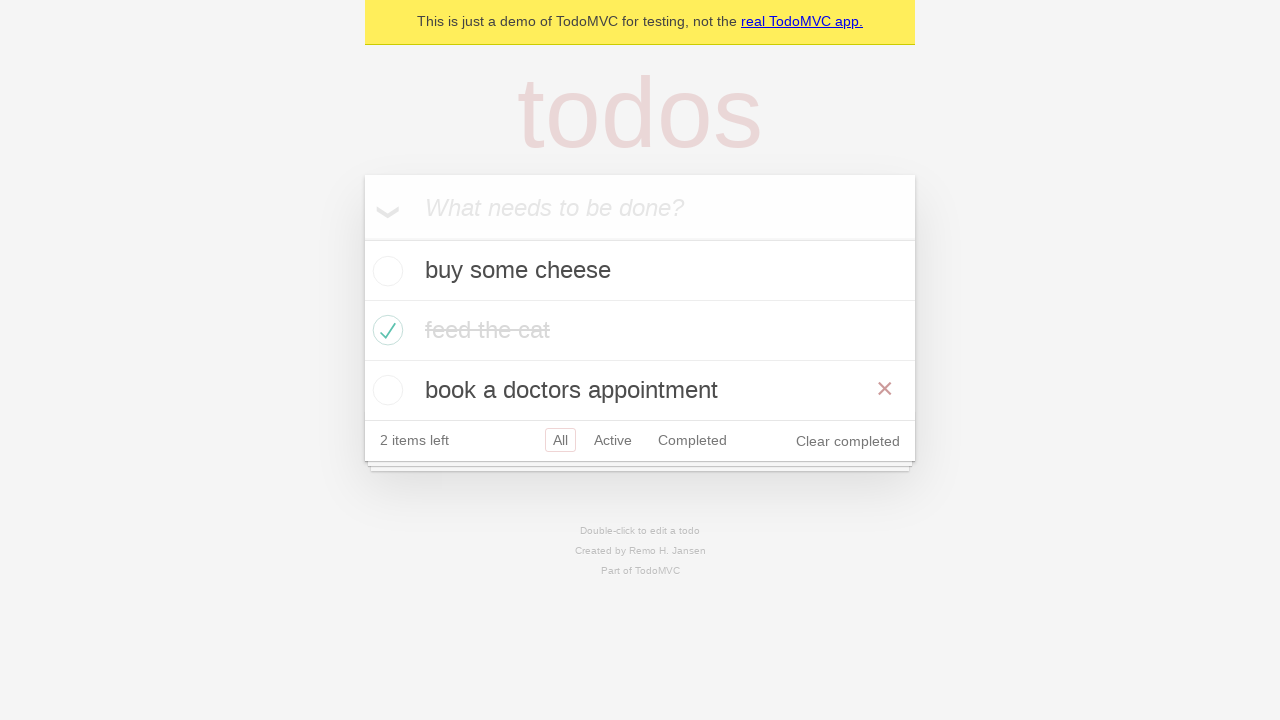